Tests prompt alert handling by clicking a button that triggers a prompt, entering text, accepting it, and verifying the entered text is displayed on the page

Starting URL: https://www.qa-practice.com/elements/alert/prompt

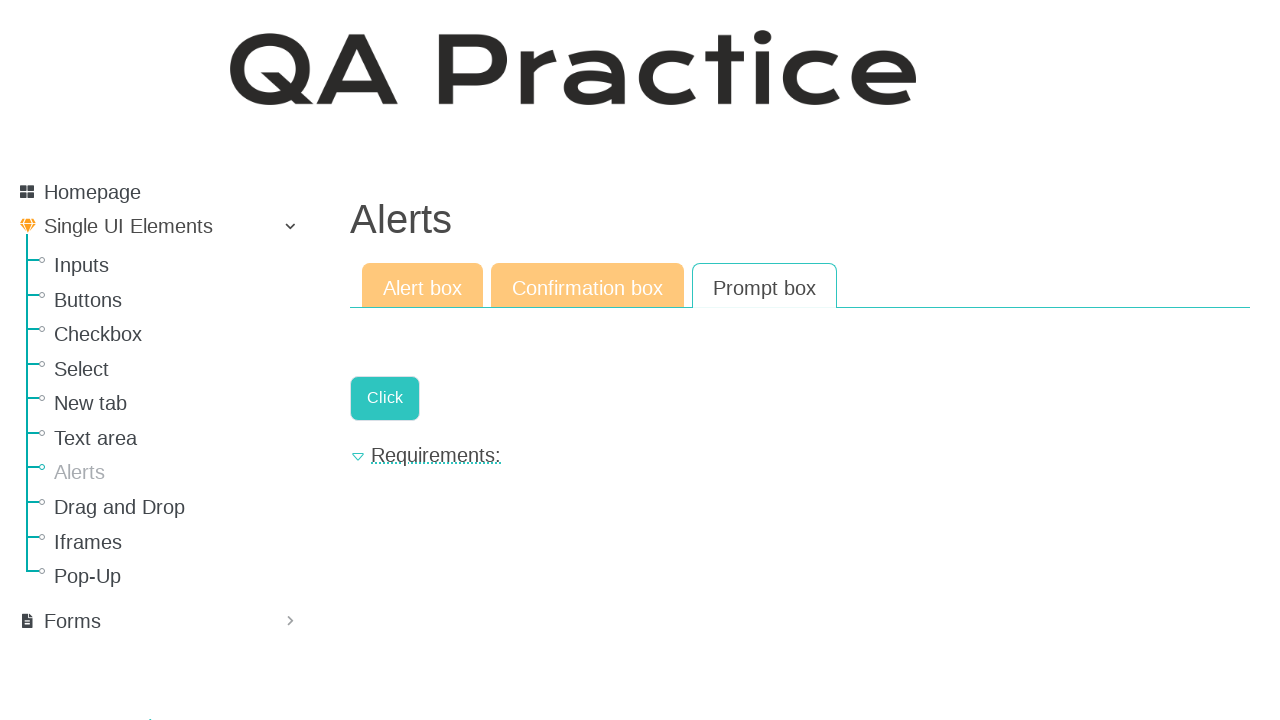

Set up dialog handler to accept prompt with text 'Hello, where am I?'
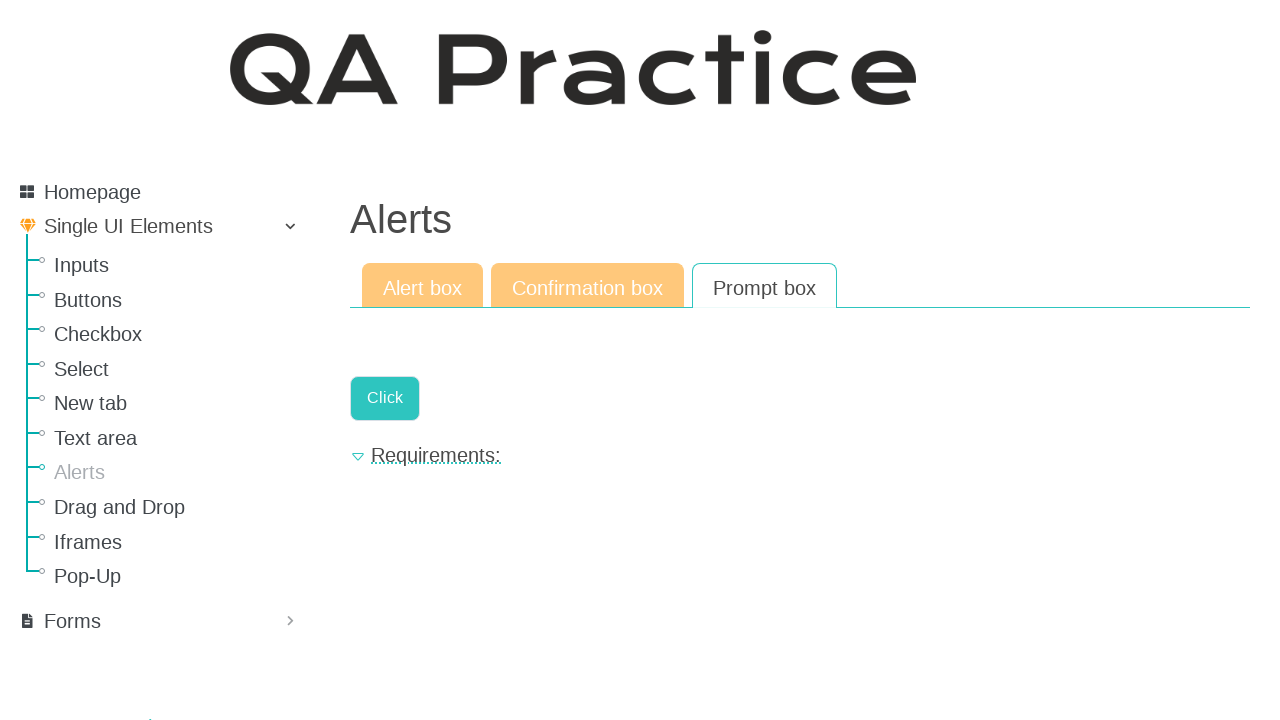

Clicked button to trigger prompt alert at (385, 398) on .a-button
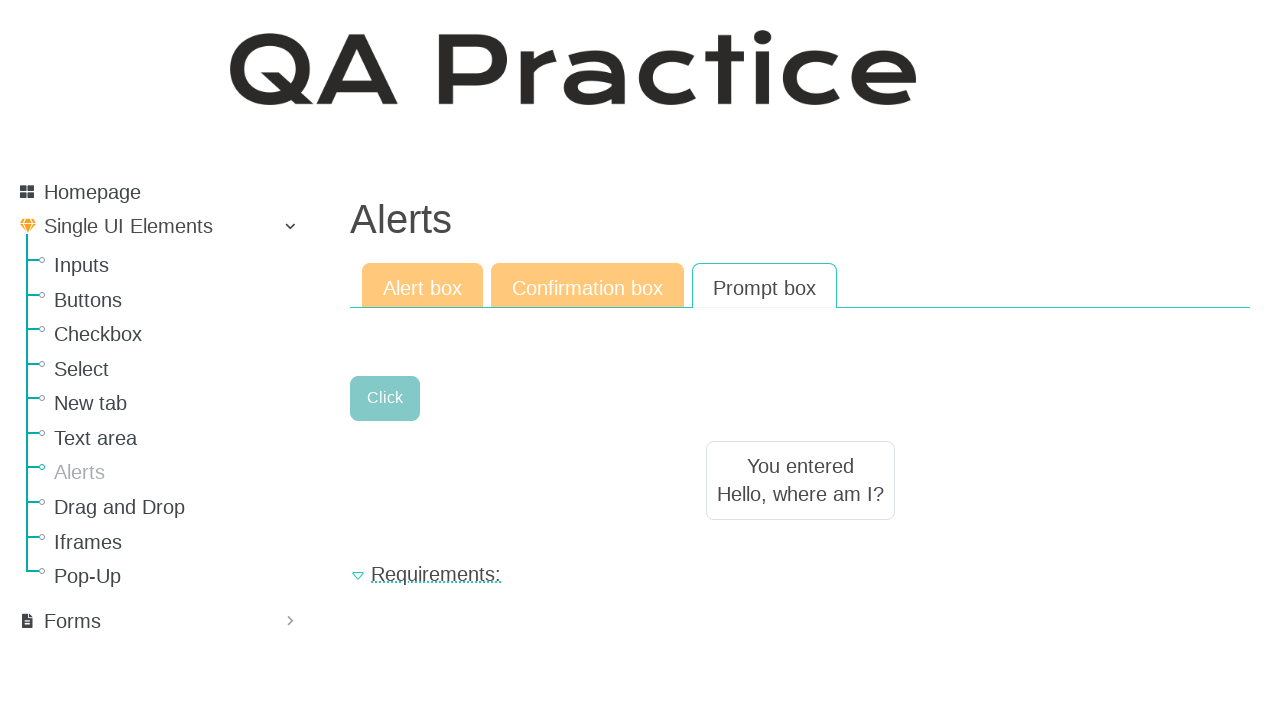

Prompt alert was handled and result text appeared on page
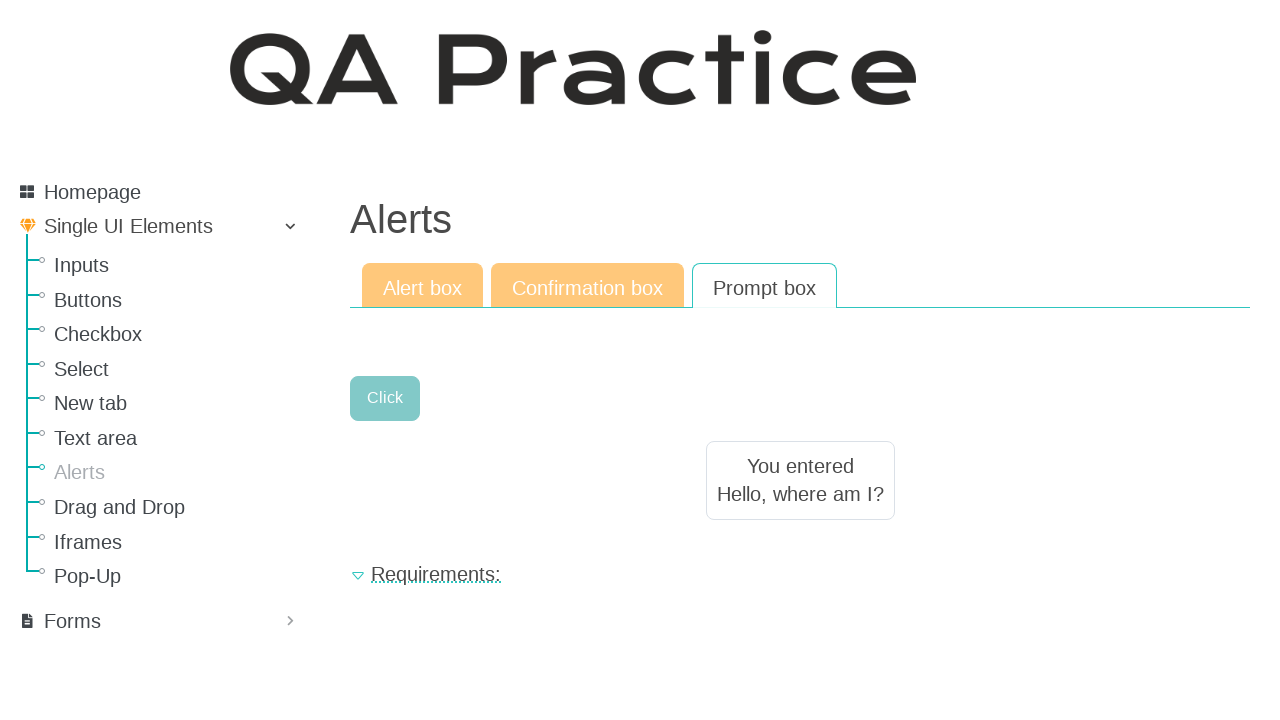

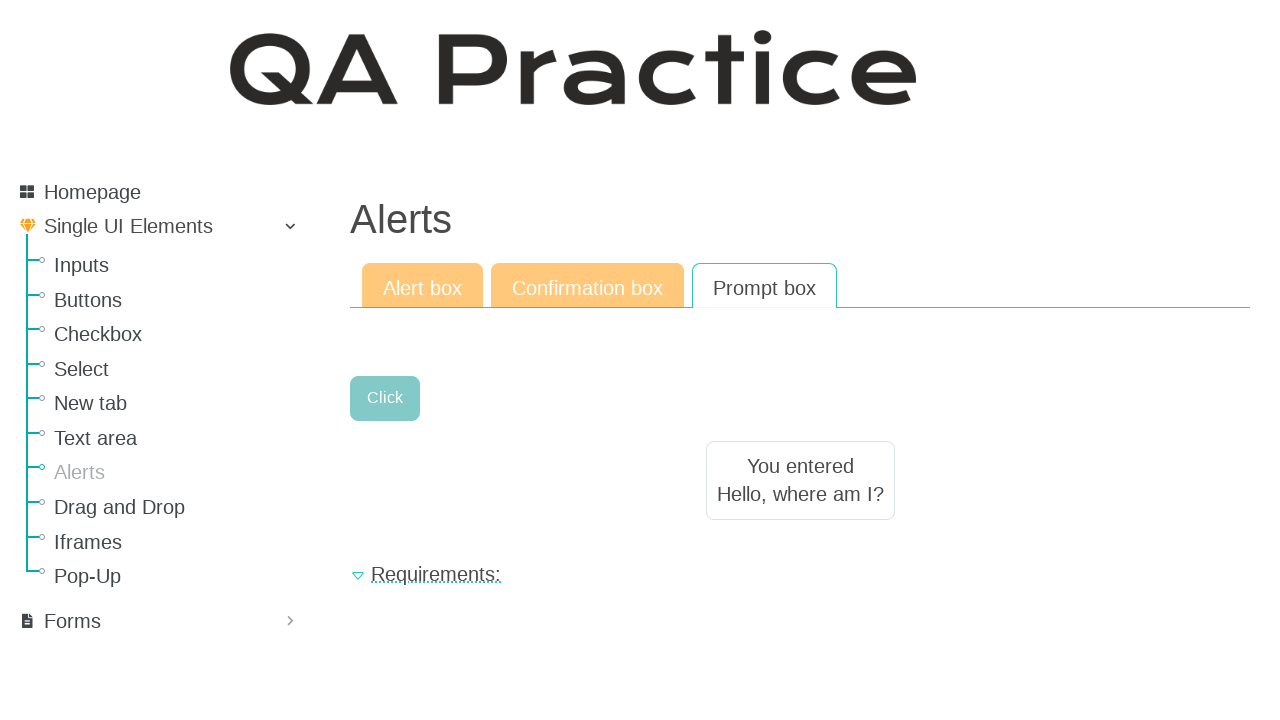